Navigates to cart, places an order by filling checkout form with customer and payment details, then confirms the purchase

Starting URL: https://www.demoblaze.com

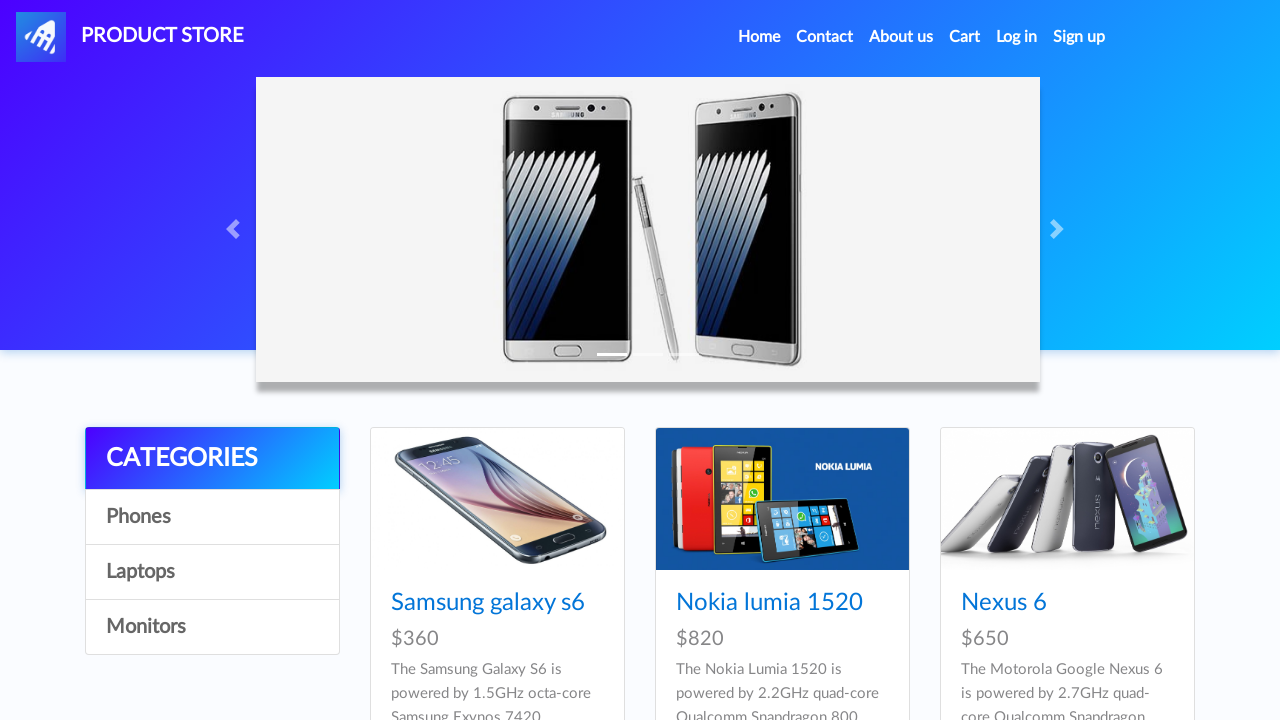

Clicked cart button to navigate to cart page at (965, 37) on #cartur
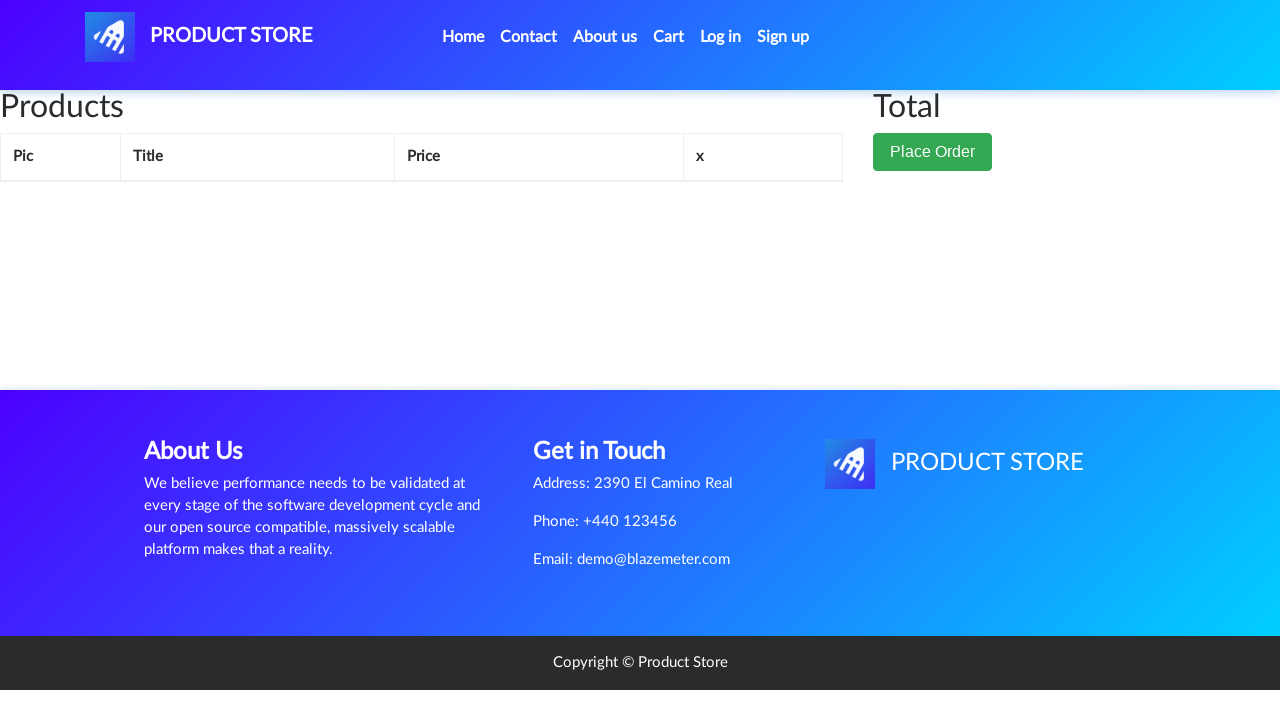

Place Order button loaded
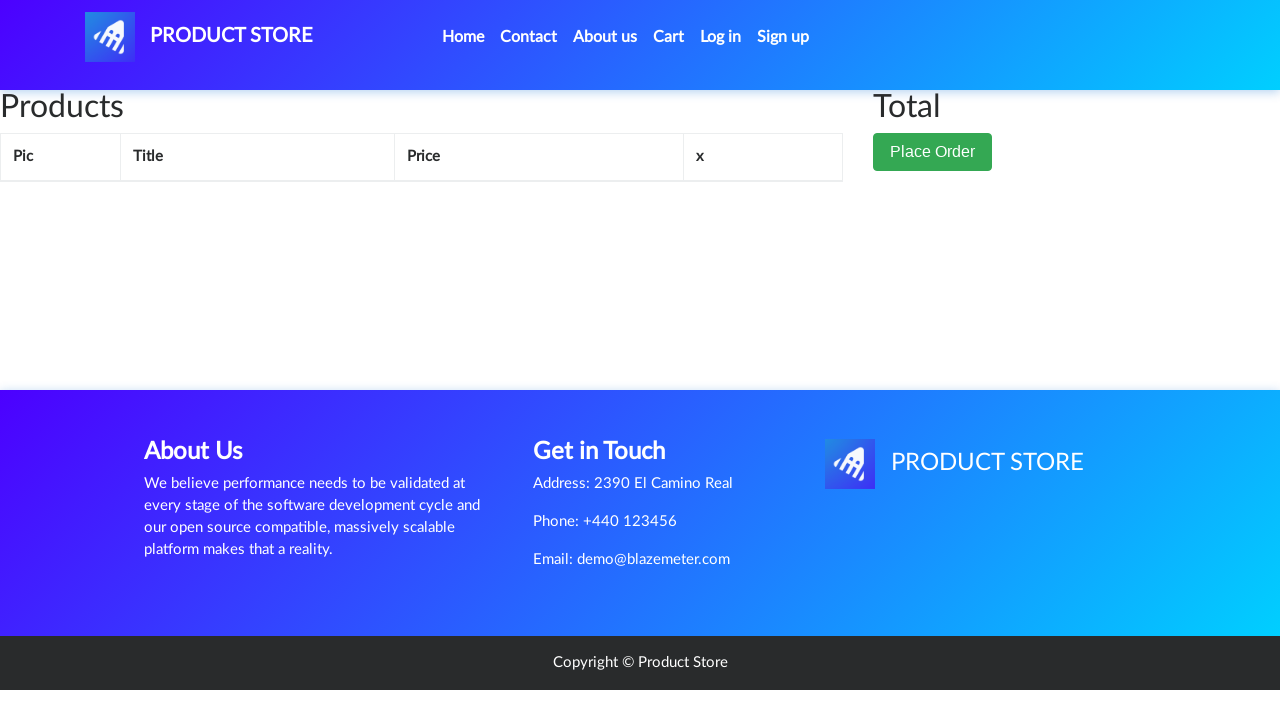

Clicked Place Order button to open checkout form at (933, 152) on button:has-text('Place Order')
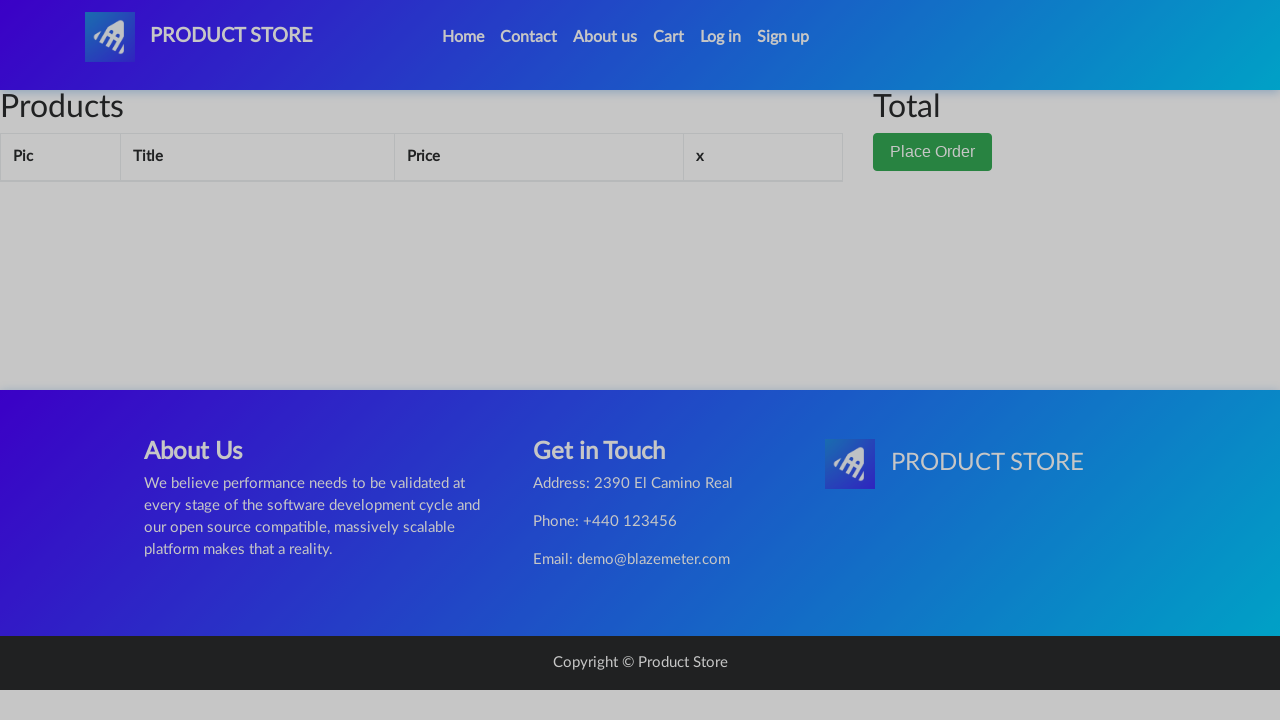

Checkout form loaded
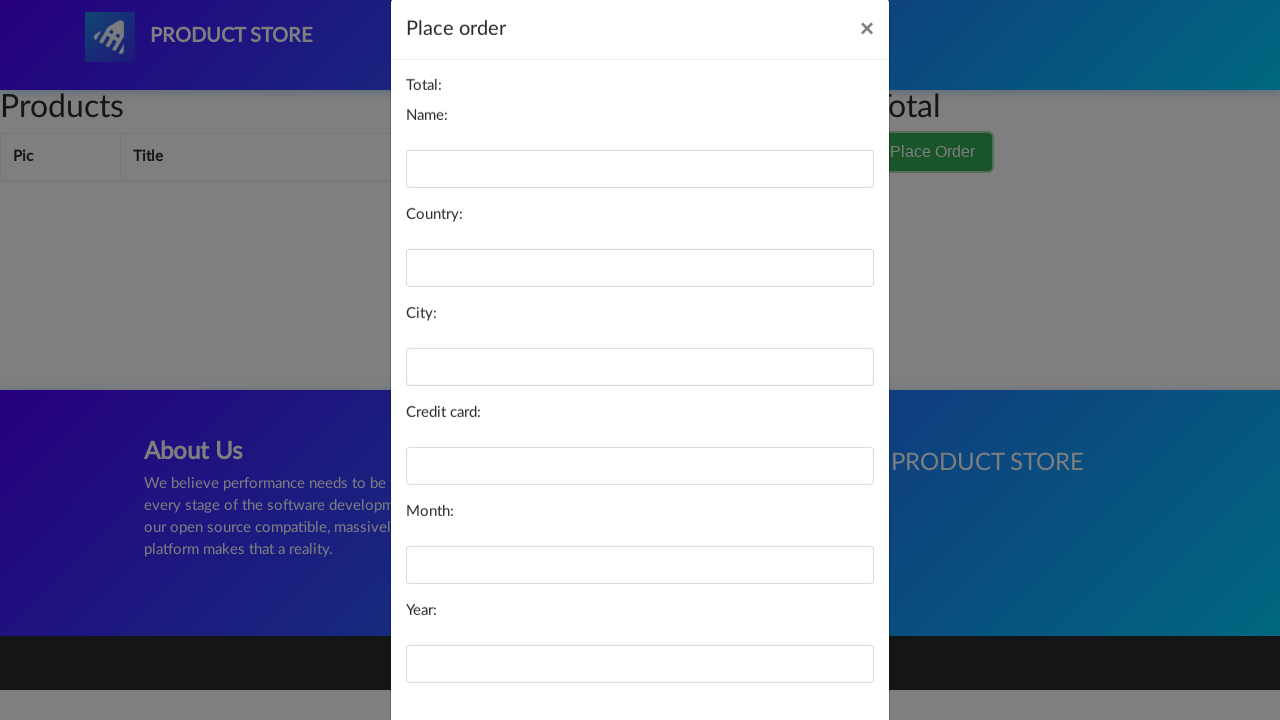

Filled name field with 'John Doe' on #name
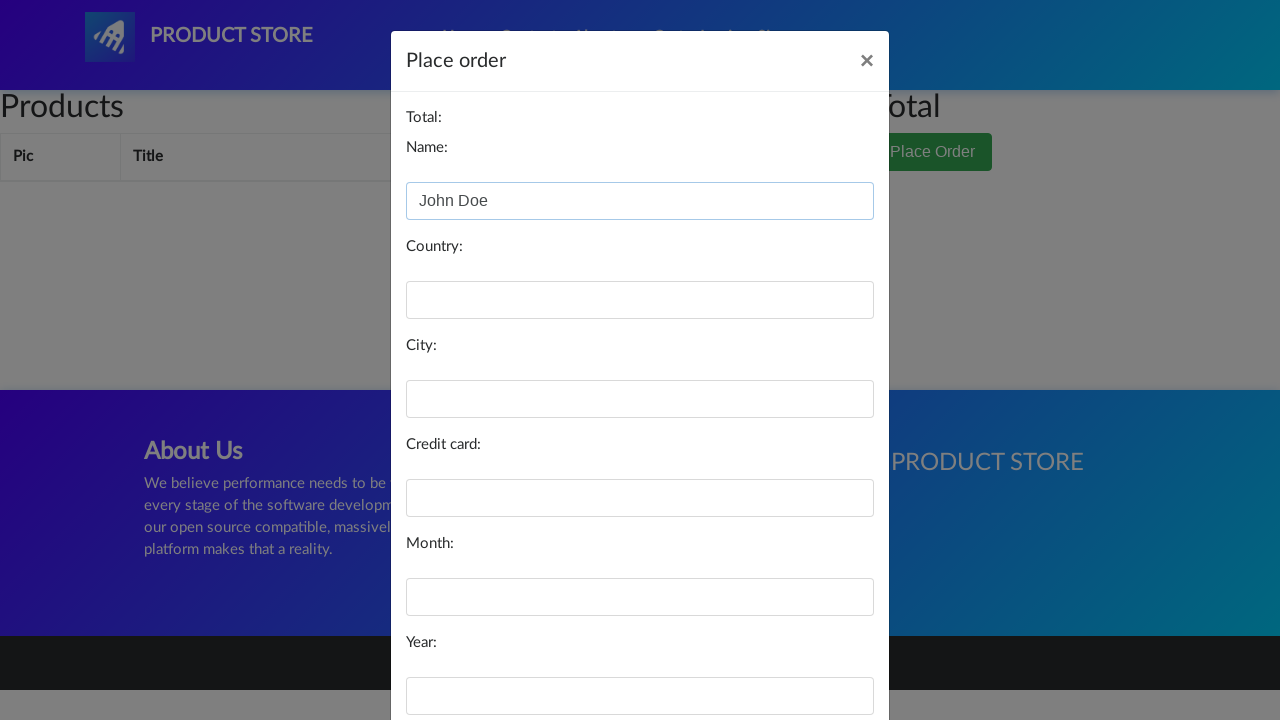

Filled country field with 'USA' on #country
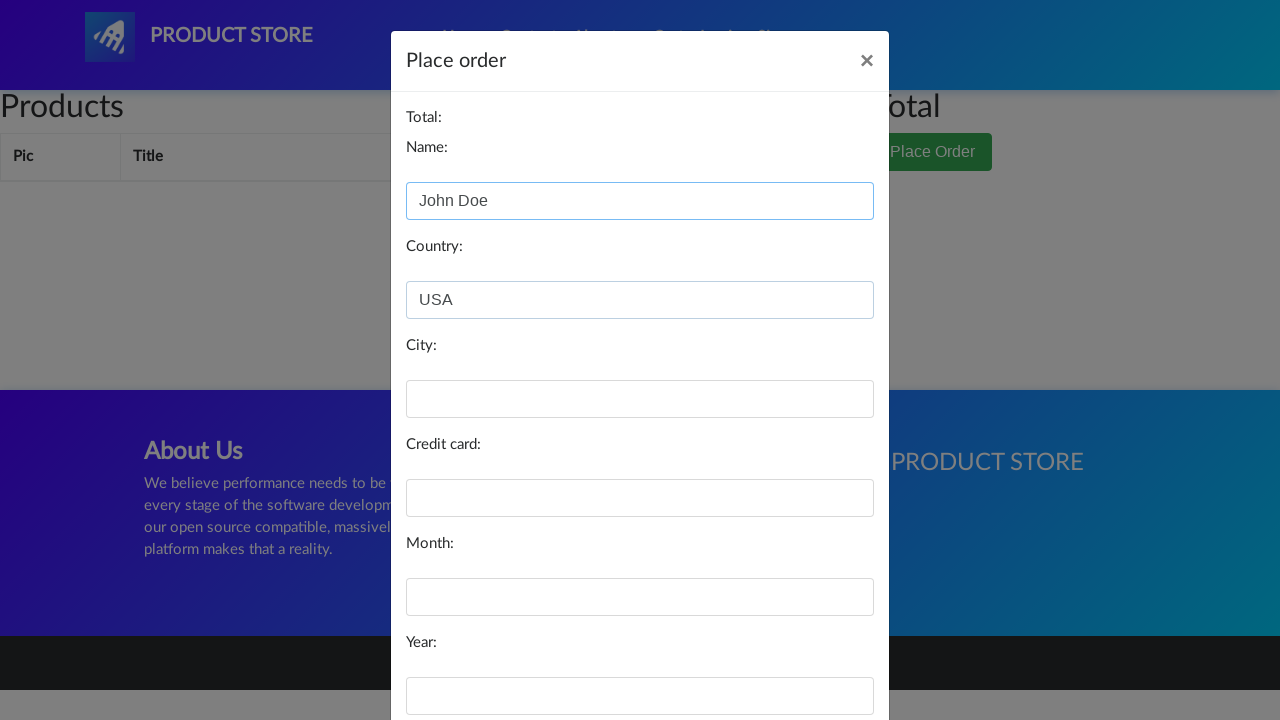

Filled city field with 'New York' on #city
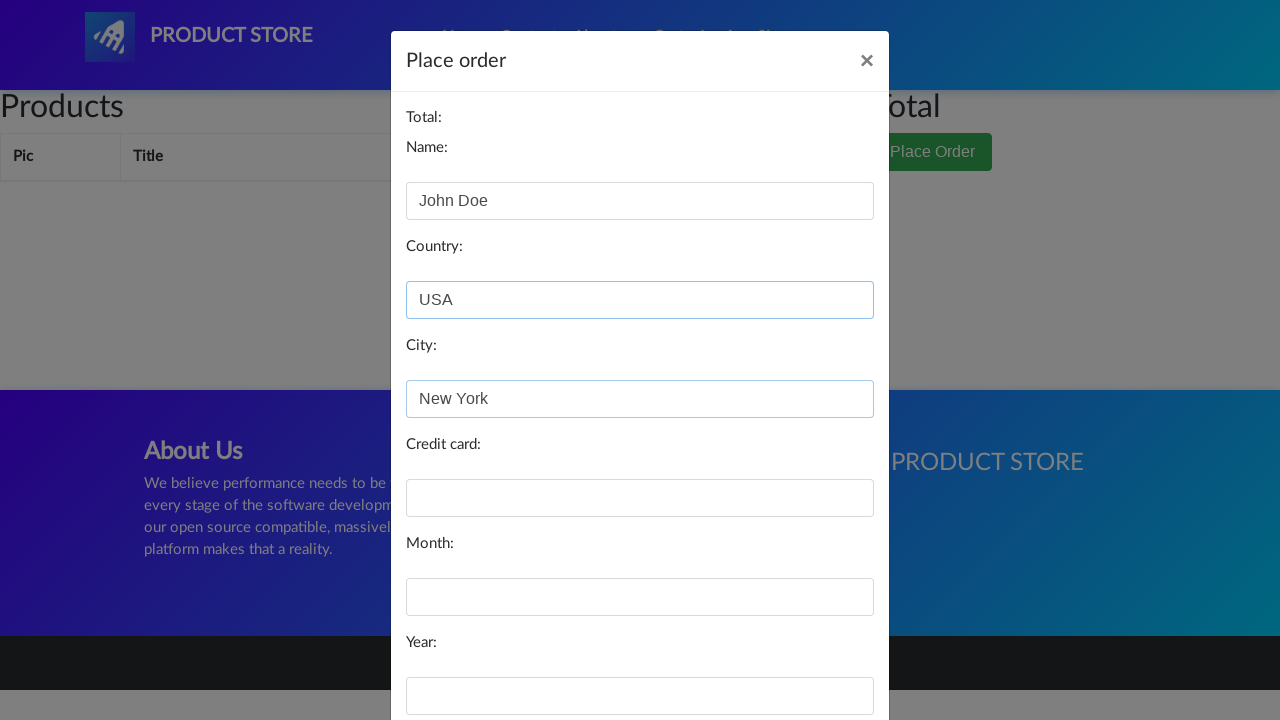

Filled card number field with payment details on #card
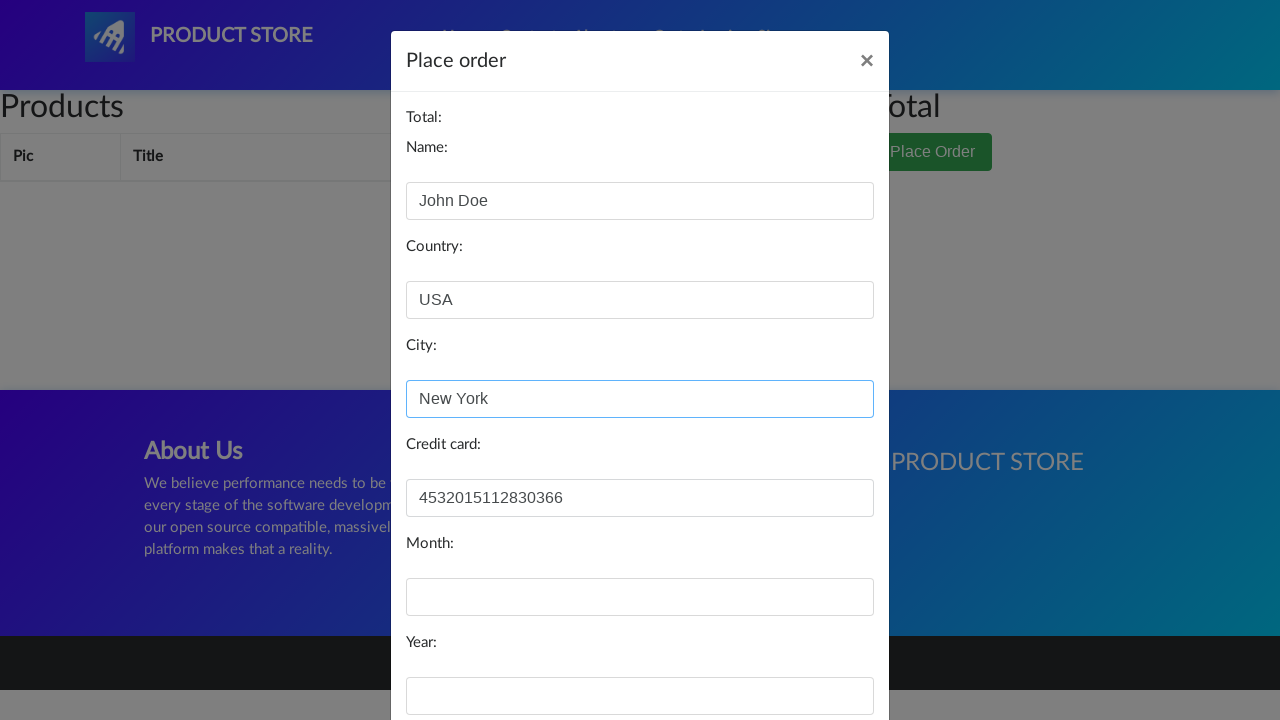

Filled month field with '12' on #month
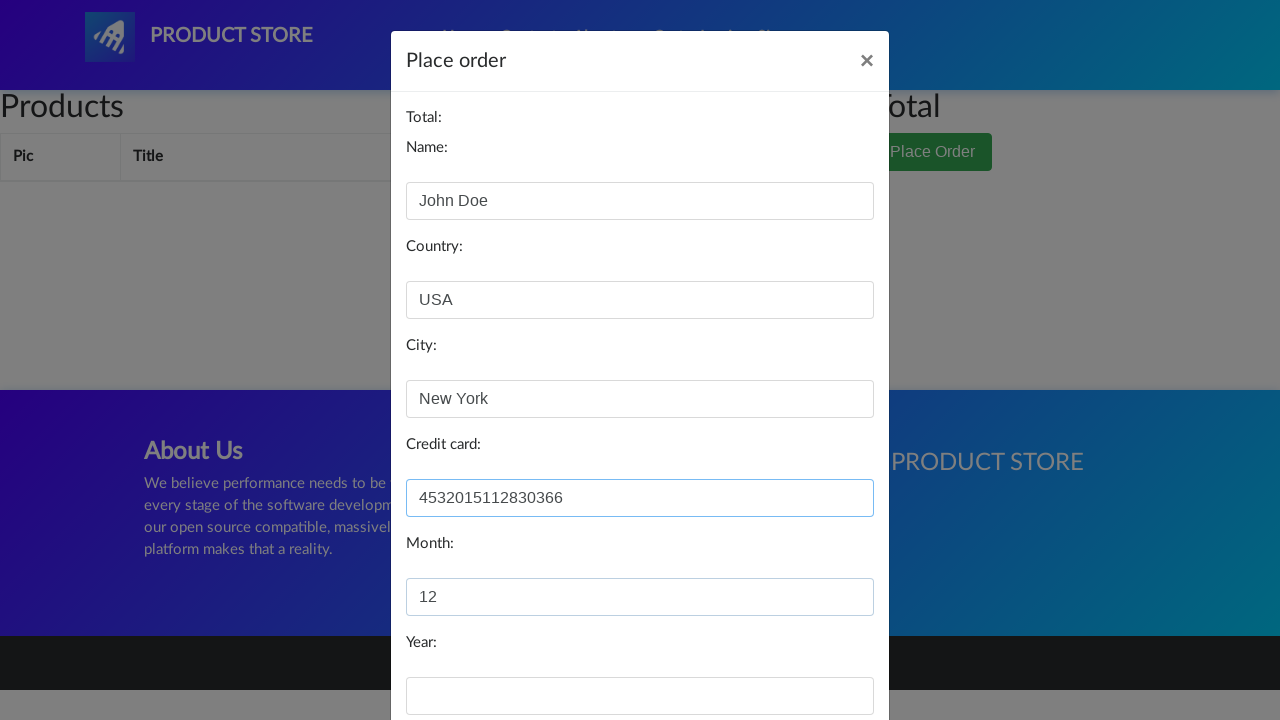

Filled year field with '2025' on #year
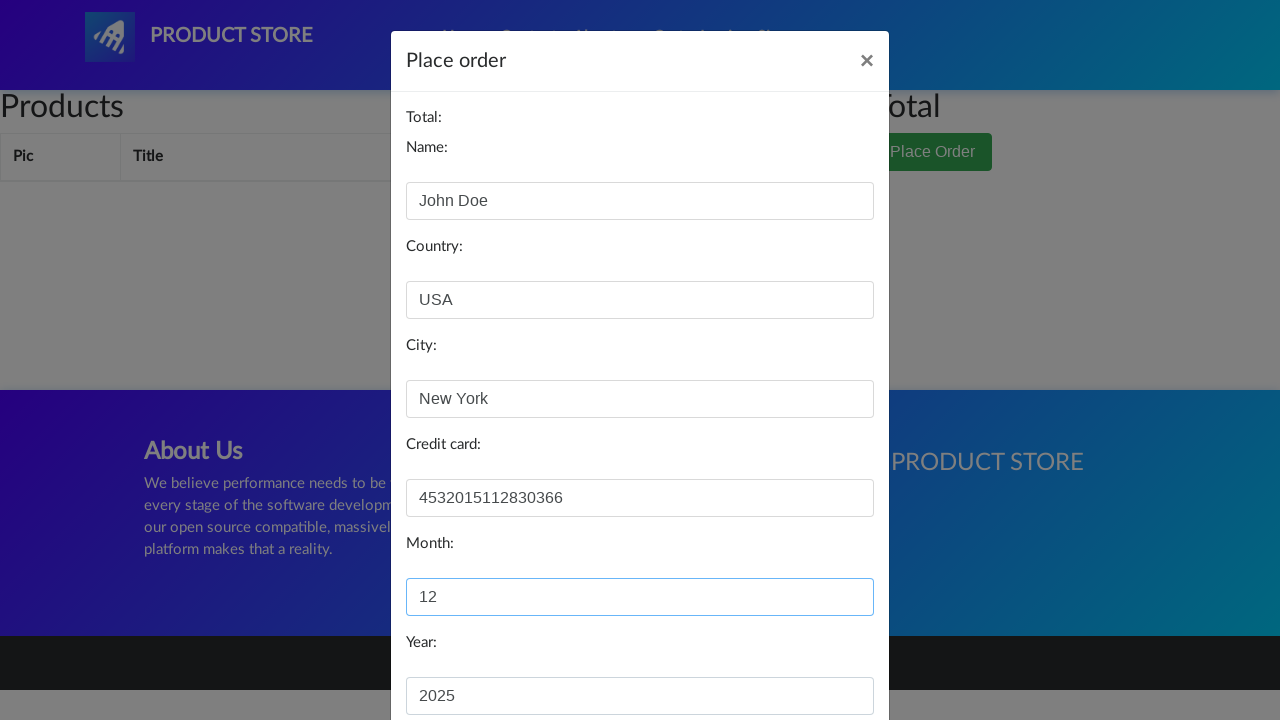

Clicked Purchase button to complete the order at (823, 655) on button:has-text('Purchase')
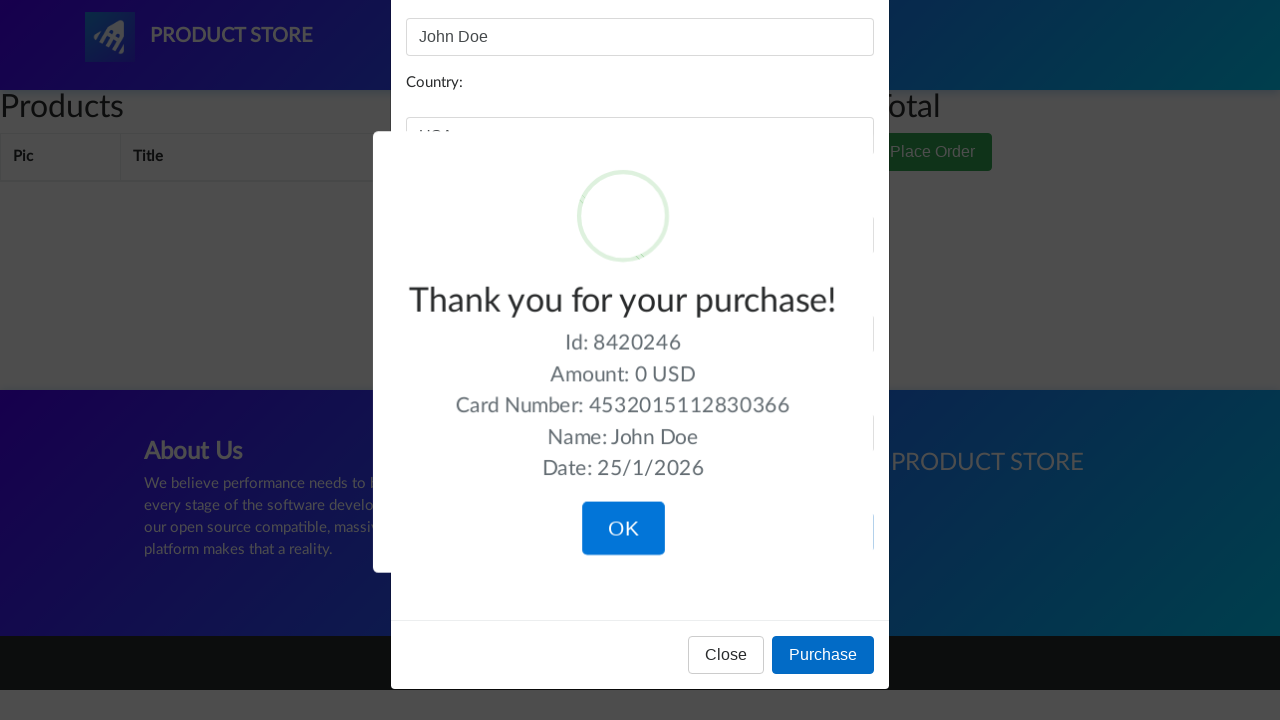

Order confirmation alert appeared
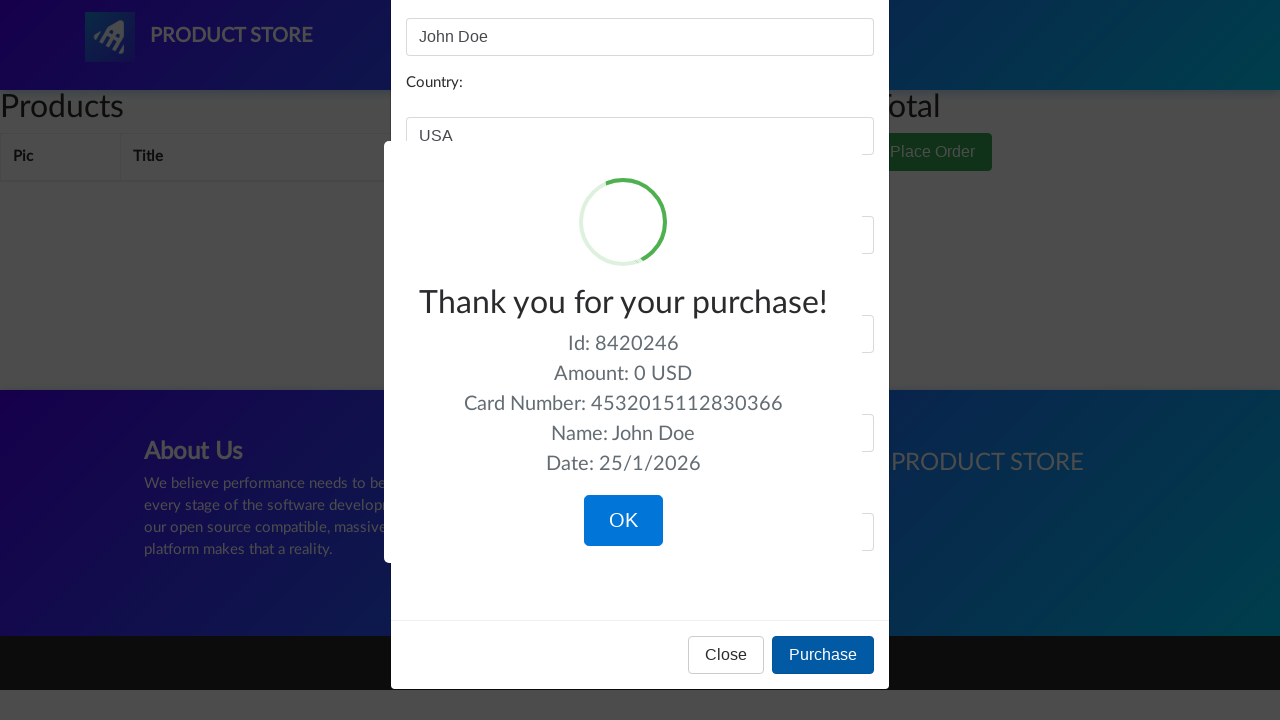

Clicked OK button to confirm the purchase at (623, 521) on button:has-text('OK')
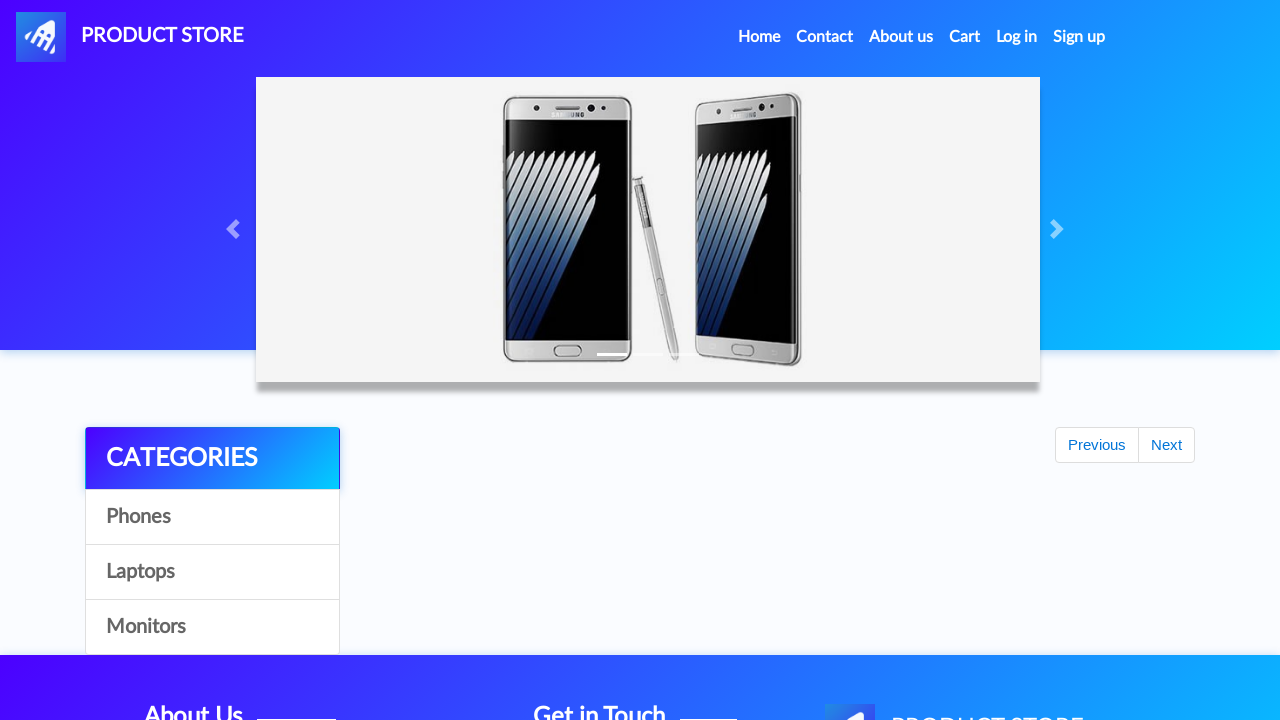

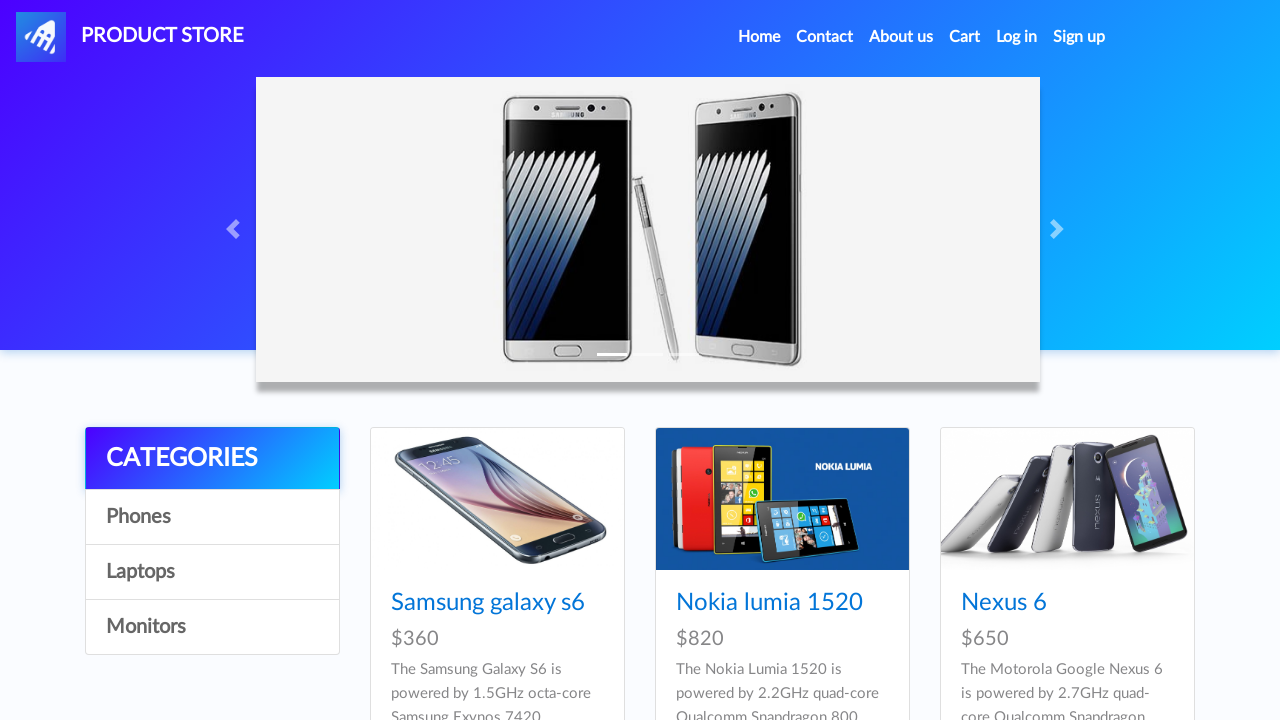